Tests basic browser navigation by visiting Trello's homepage and performing back, forward, and refresh navigation actions

Starting URL: https://trello.com/

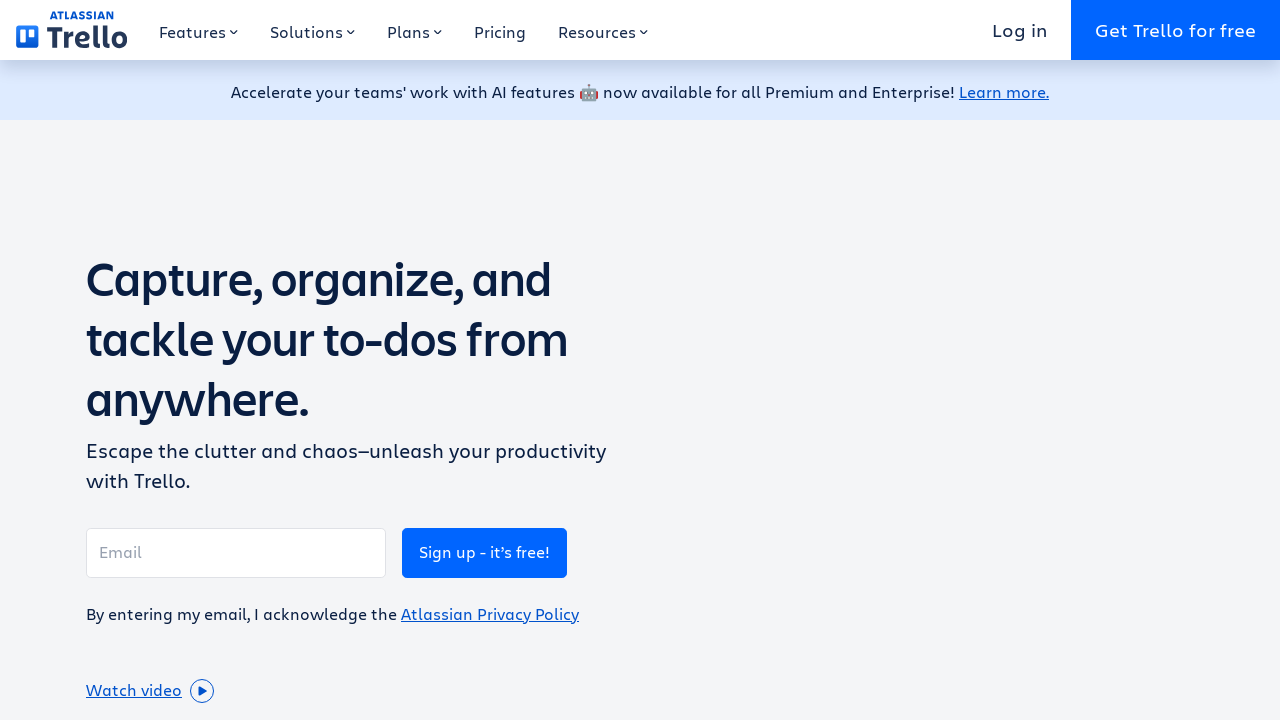

Navigated to Trello homepage
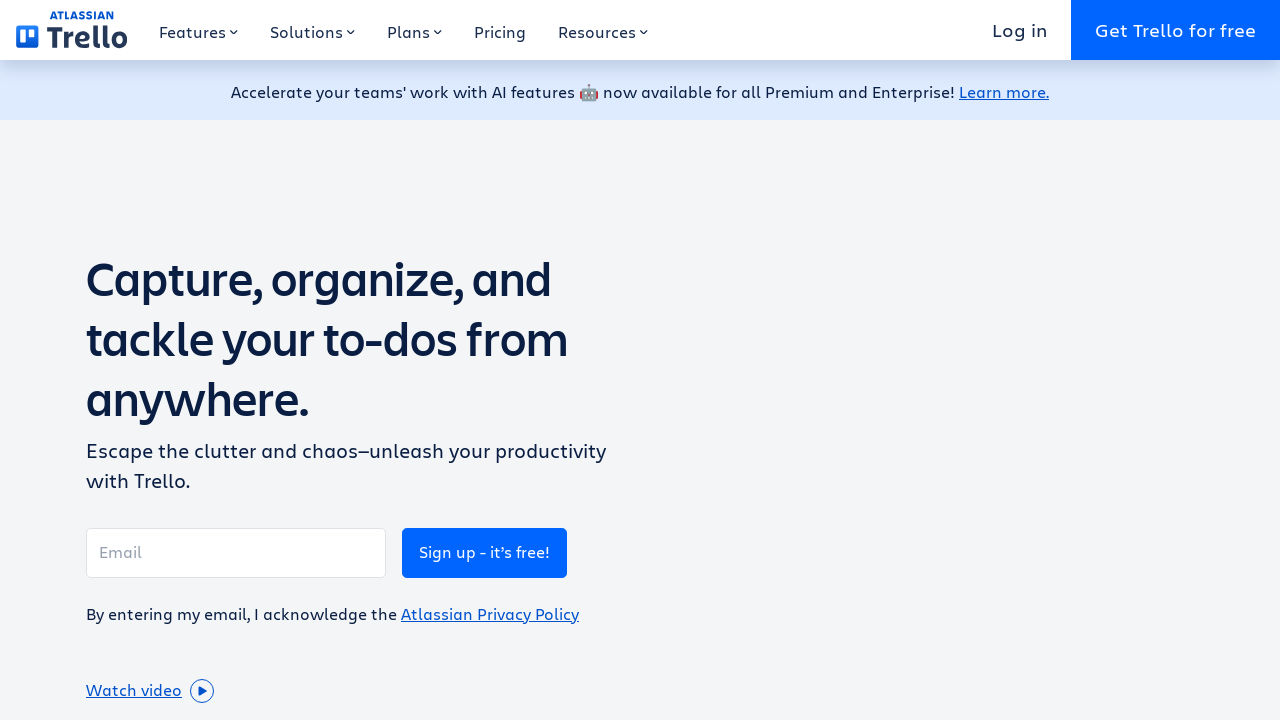

Navigated back to previous page
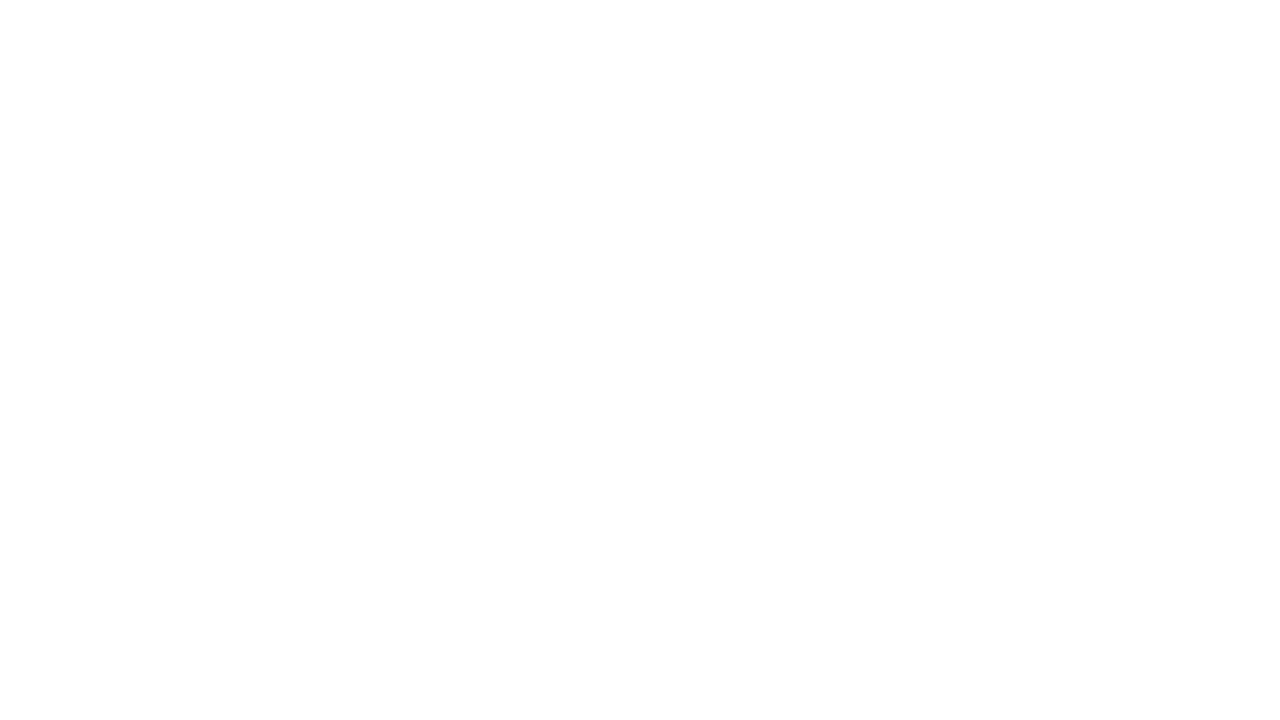

Navigated forward back to Trello
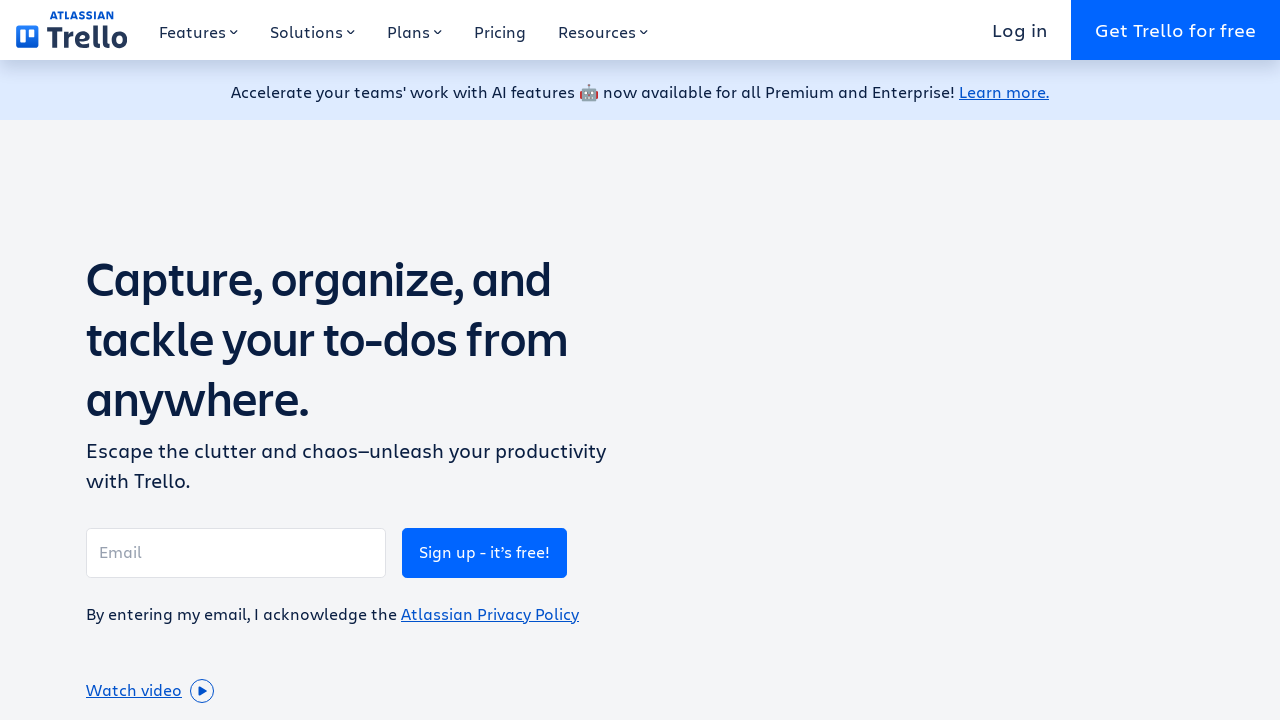

Refreshed the Trello page
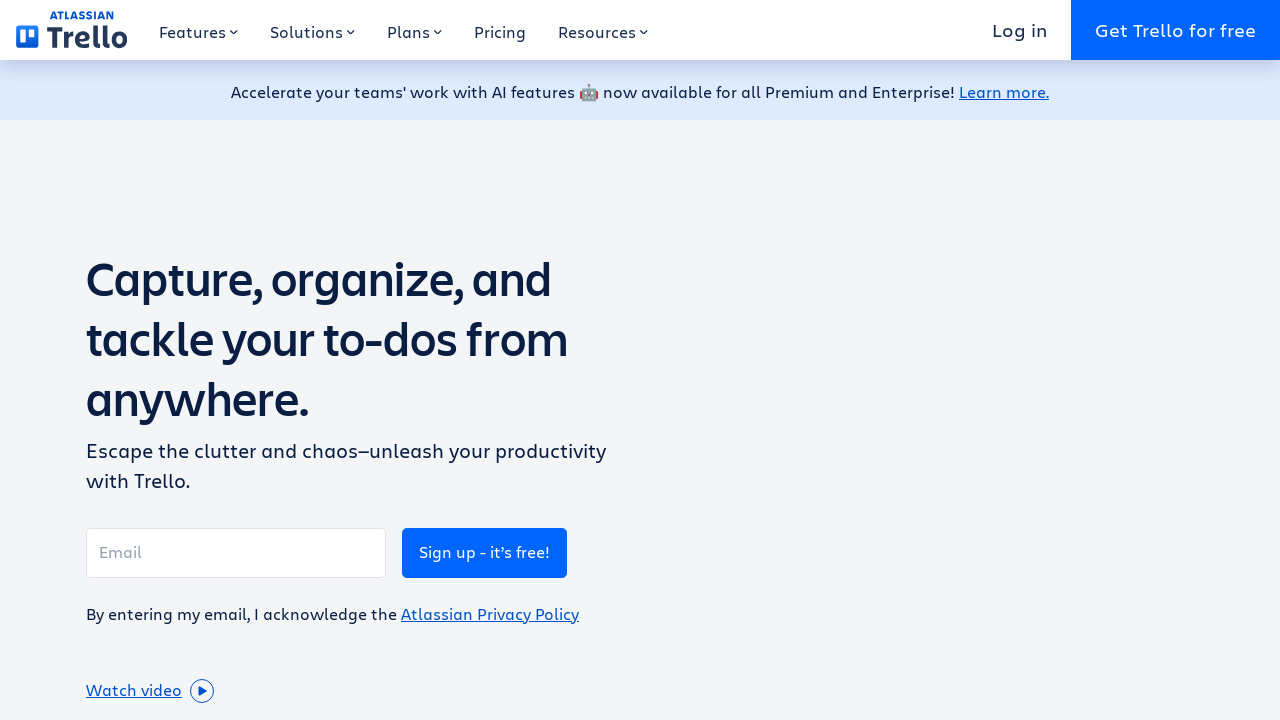

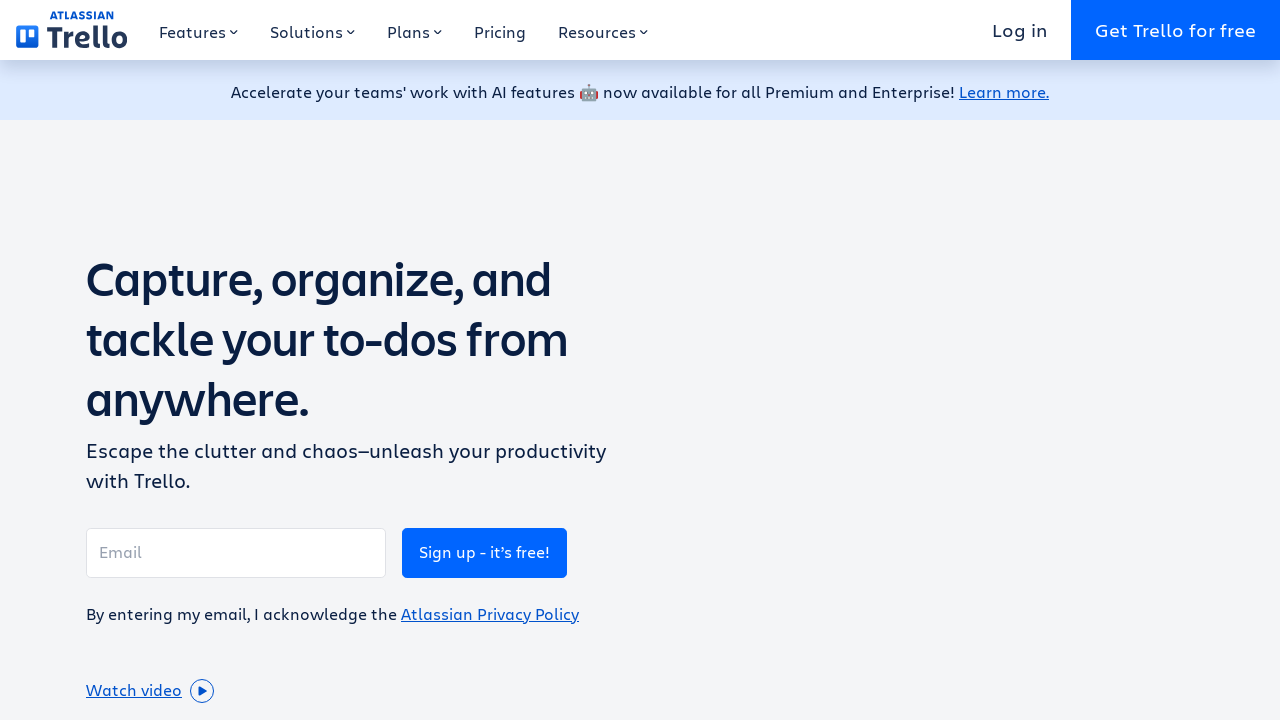